Tests navigation by clicking on Multiple Buttons link, verifying the page title, then navigating back to verify the home page title

Starting URL: https://practice.cydeo.com/

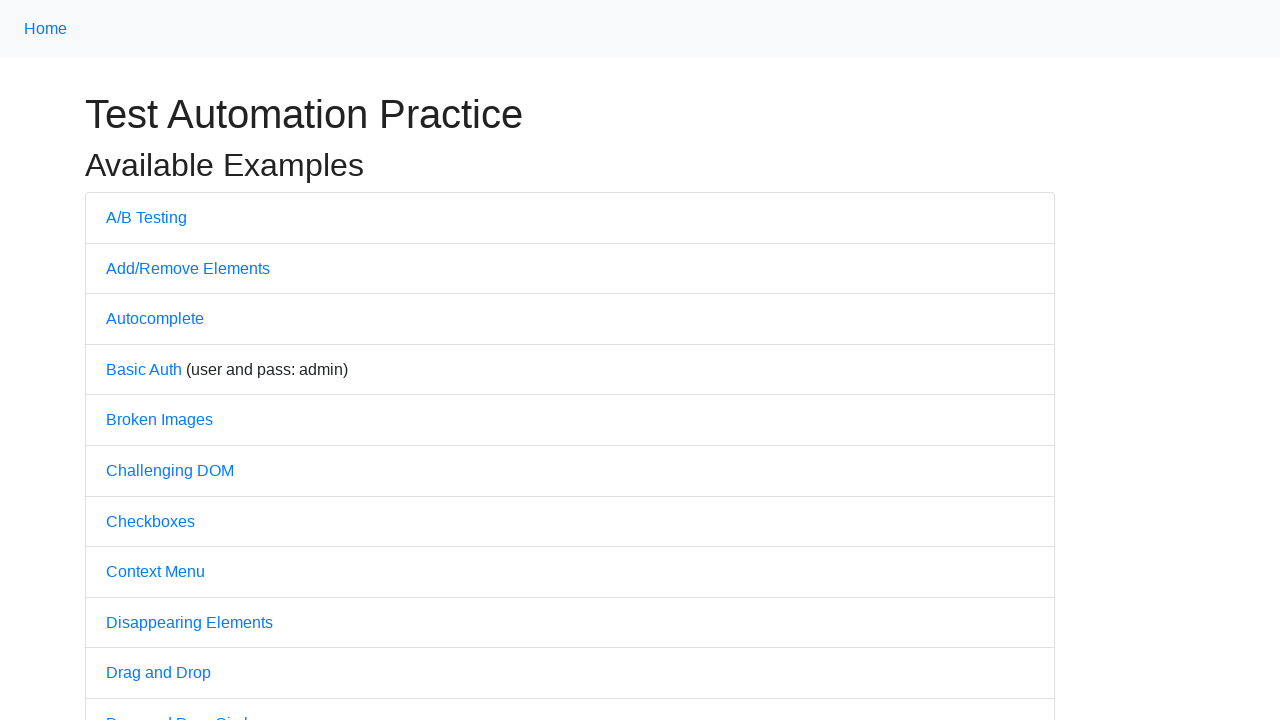

Clicked on 'Multiple Buttons' link at (163, 360) on text=Multiple Buttons
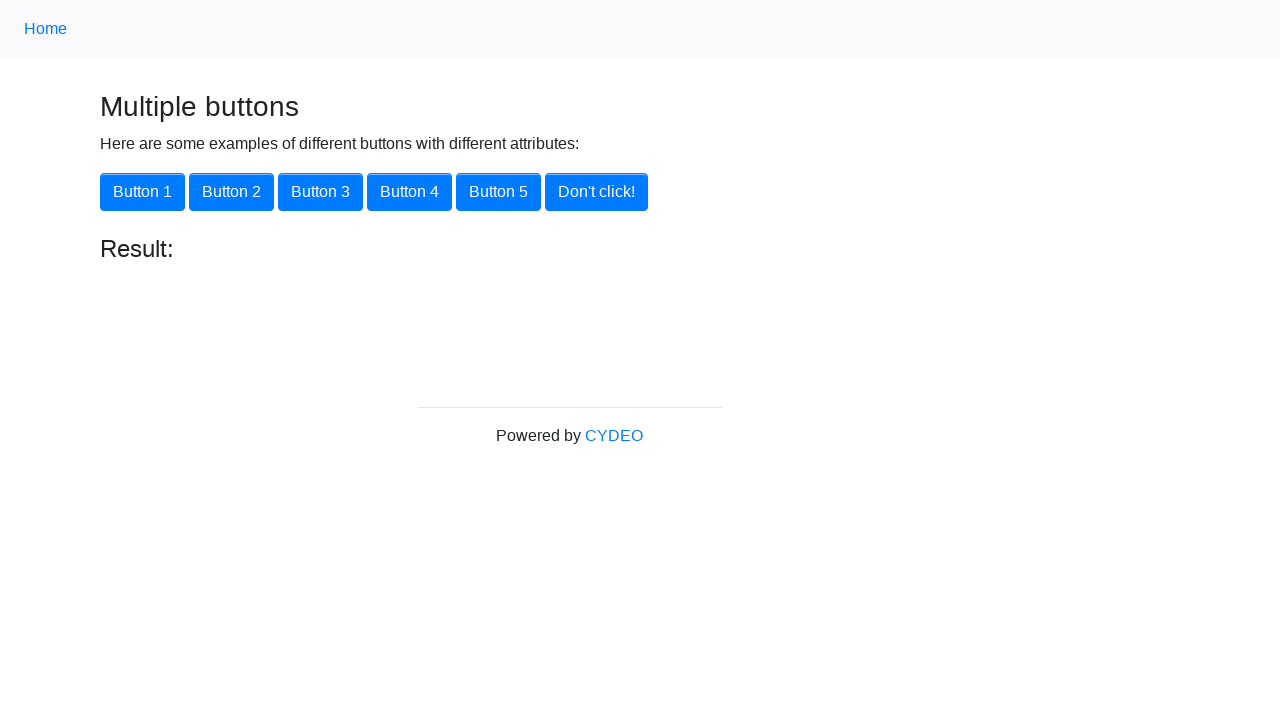

Verified page title is 'Multiple Buttons'
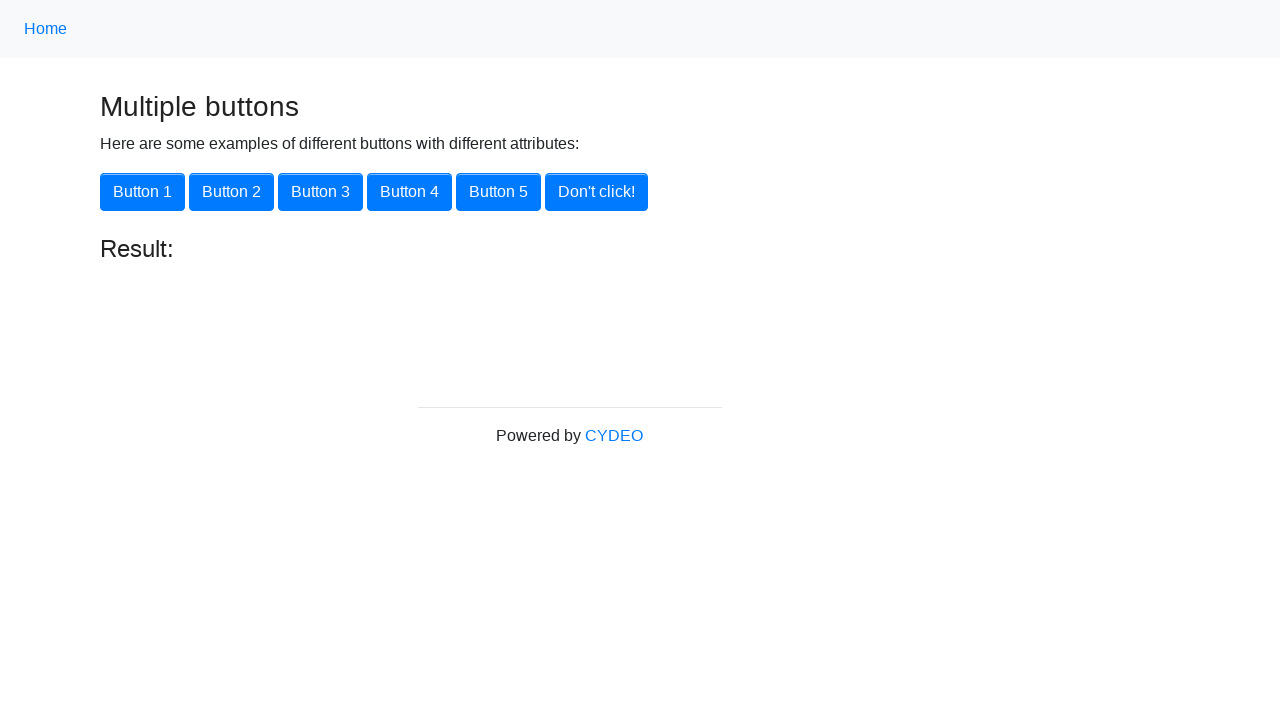

Navigated back to home page
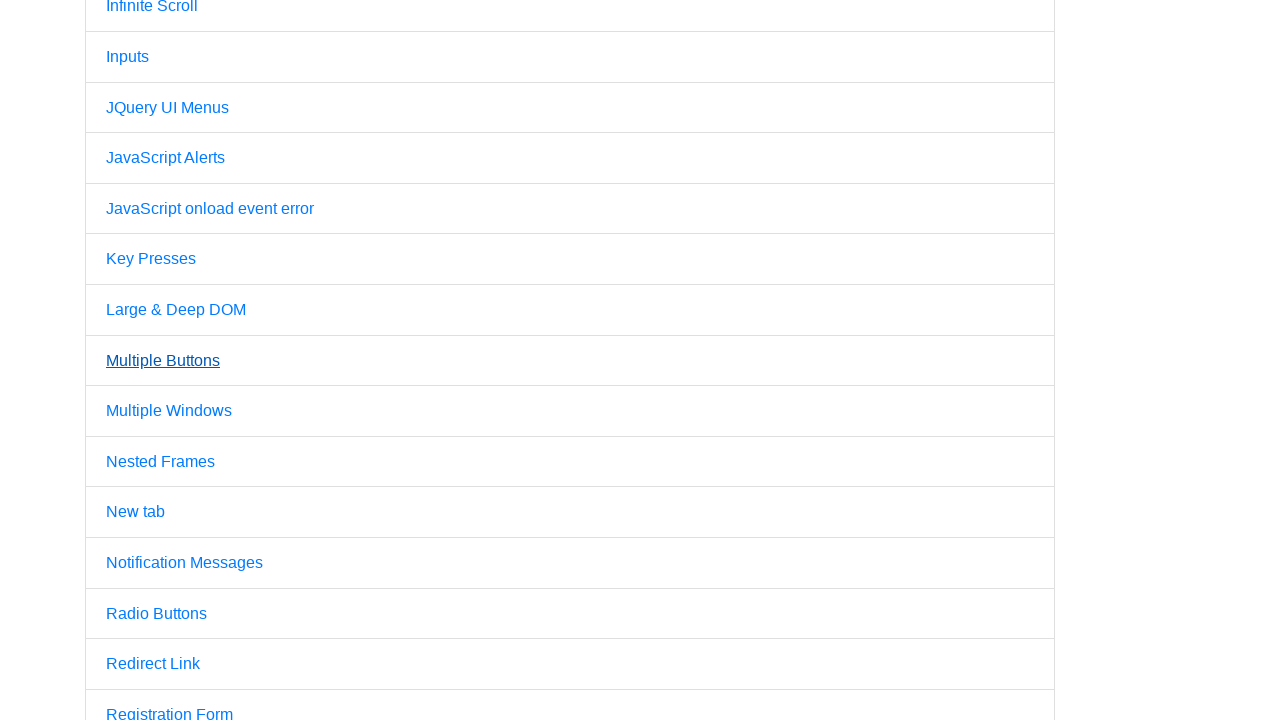

Verified page title is 'Practice' (home page)
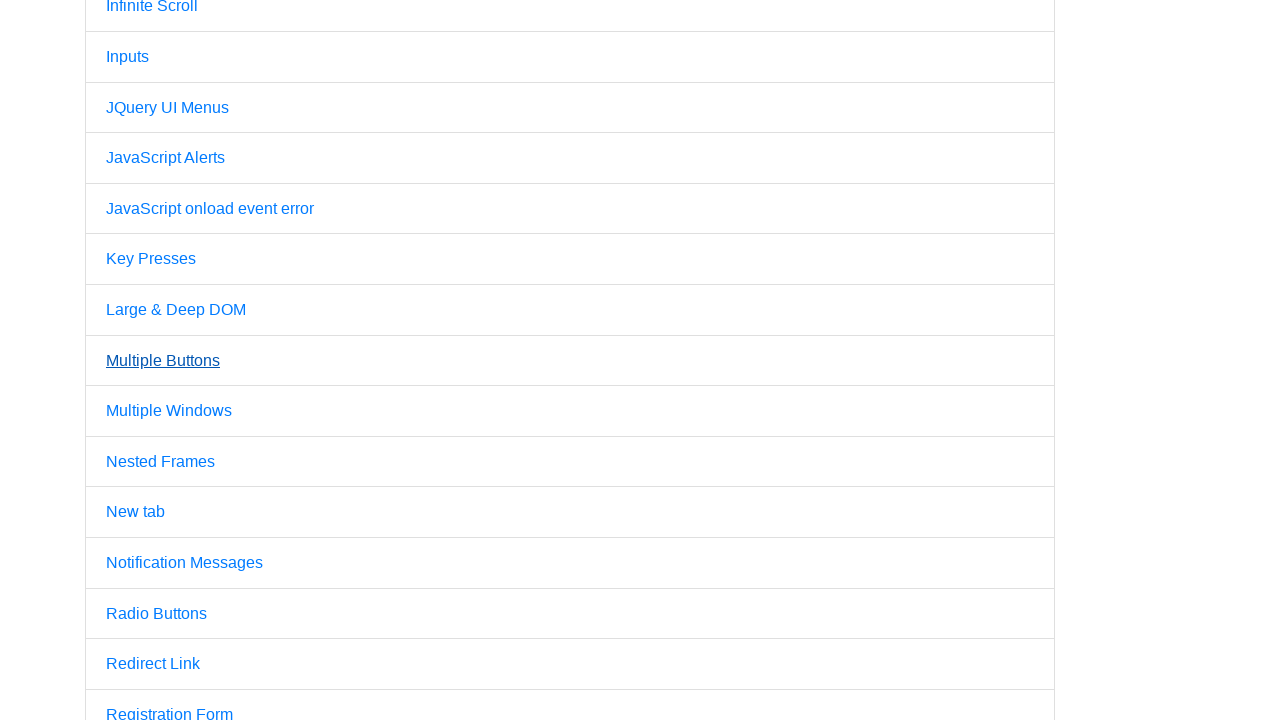

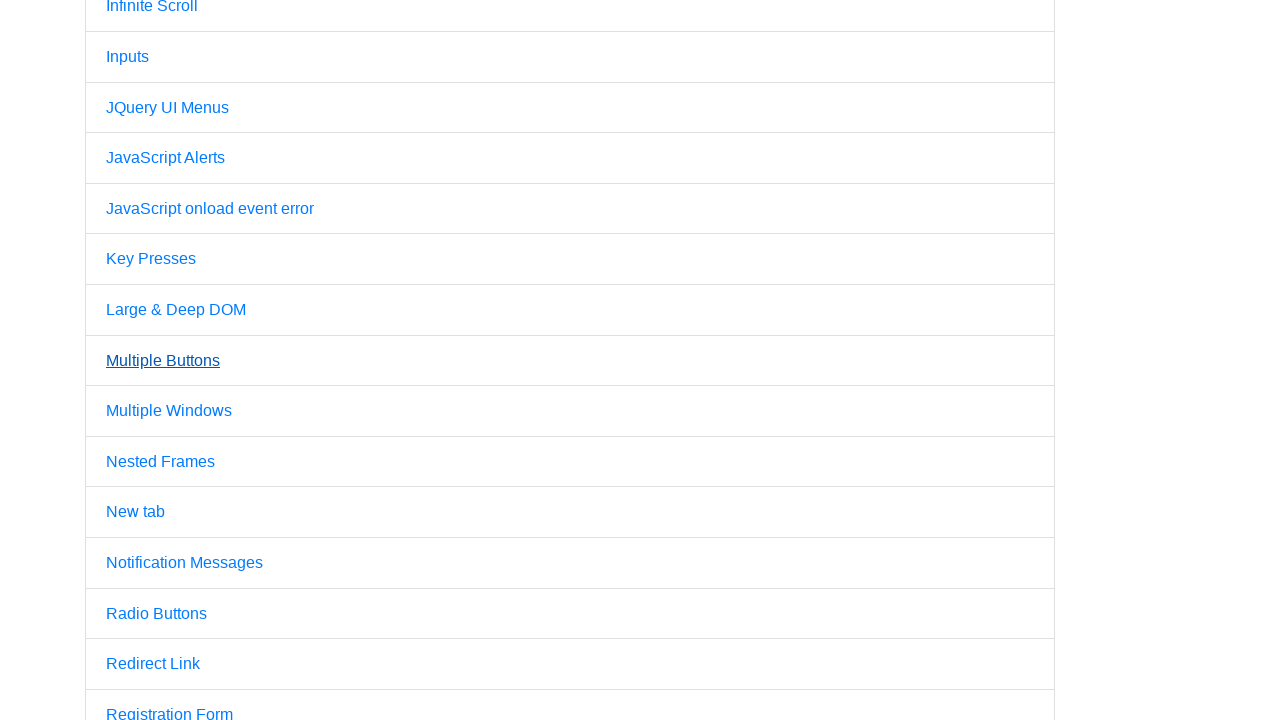